Tests Bootstrap dropdown functionality by clicking on a dropdown menu and verifying the dropdown options are displayed

Starting URL: https://www.w3schools.com/bootstrap/bootstrap_dropdowns.asp

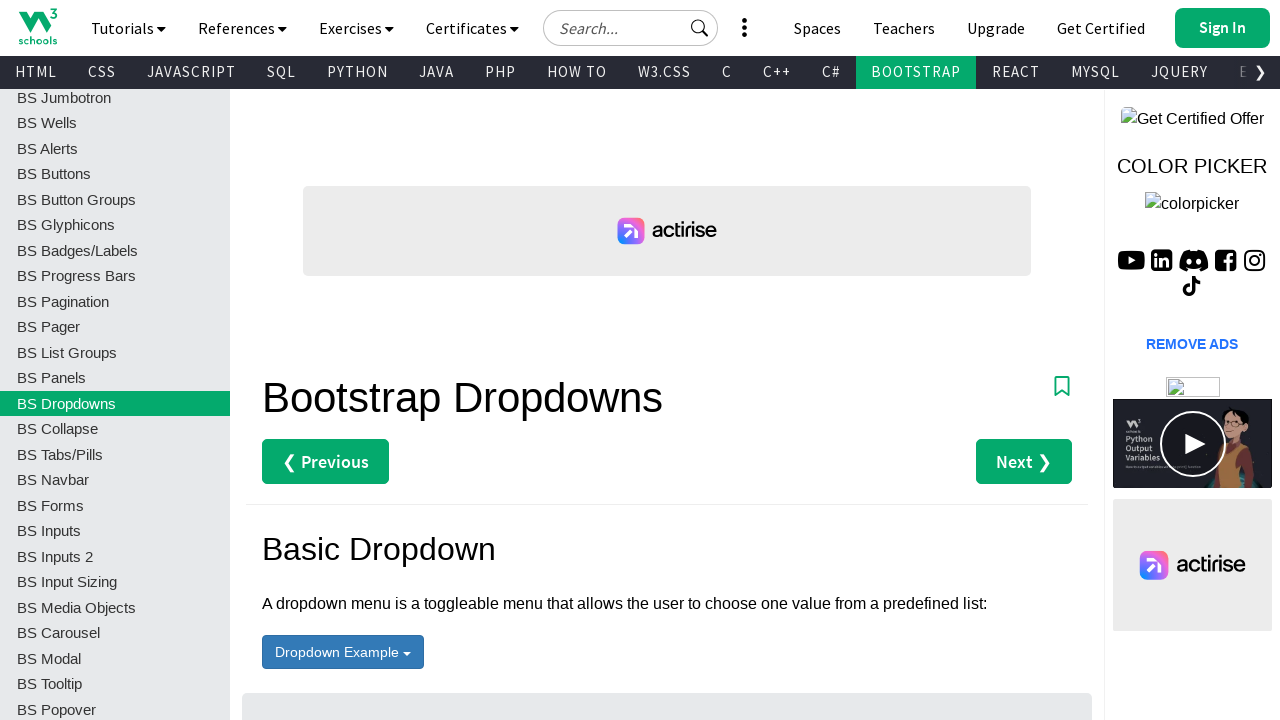

Clicked on the dropdown menu button (#menu1) at (343, 652) on #menu1
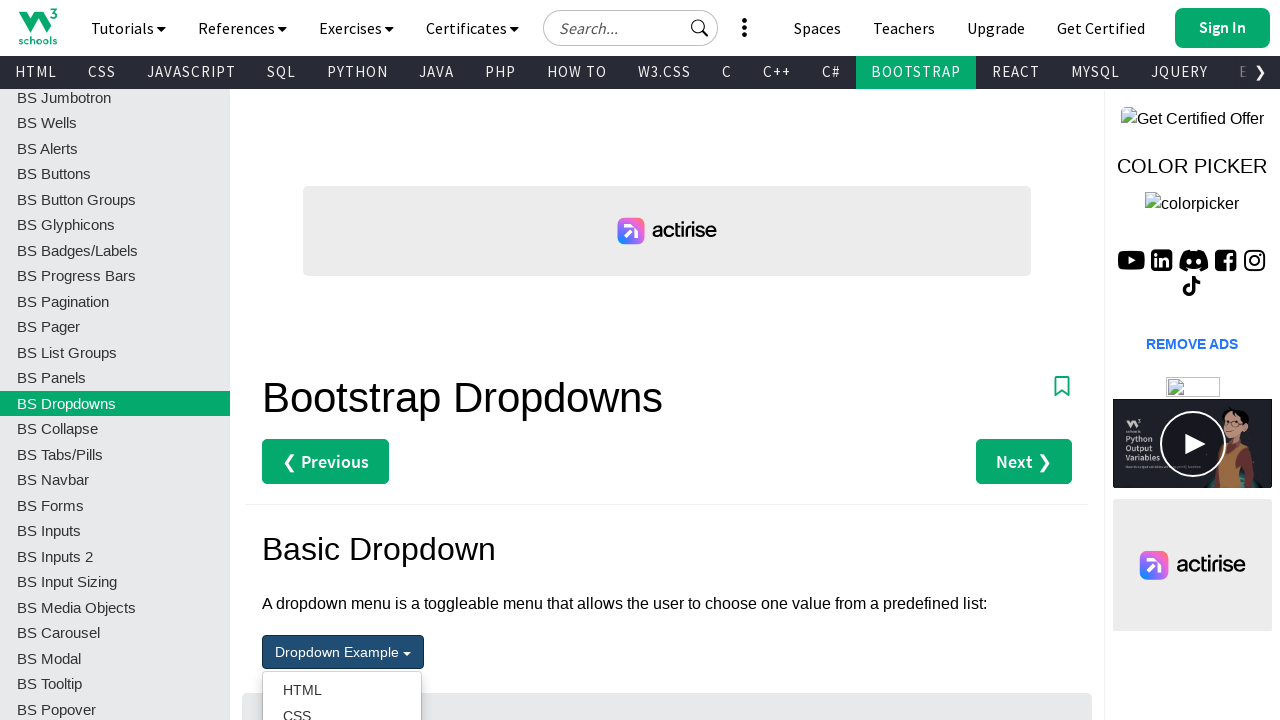

Dropdown options are now visible
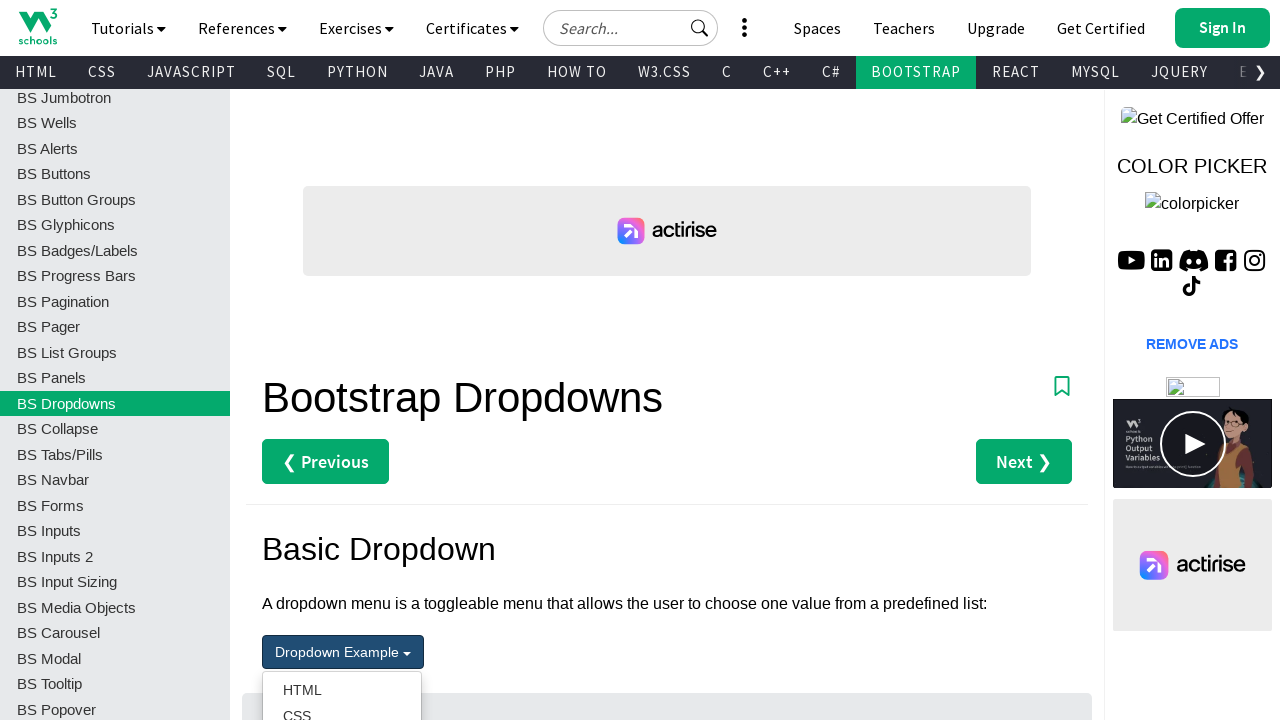

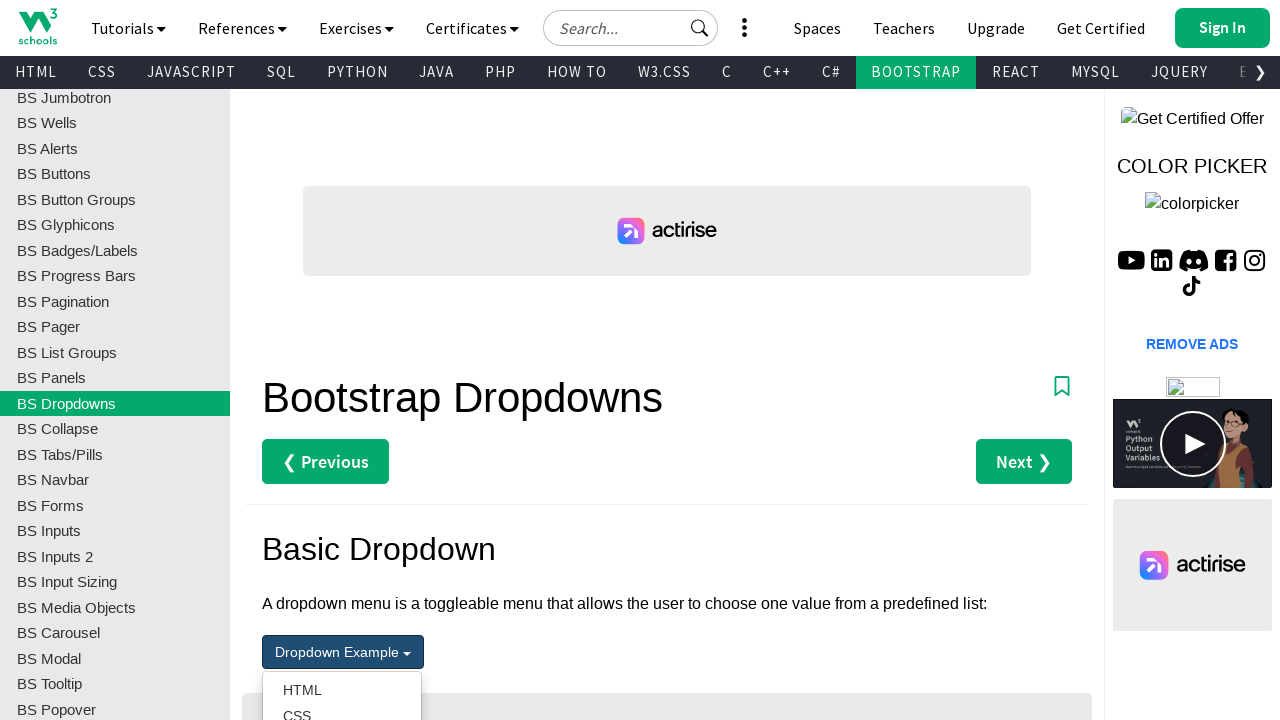